Demonstrates drag and drop by offset action, dragging element to target's coordinates

Starting URL: https://crossbrowsertesting.github.io/drag-and-drop

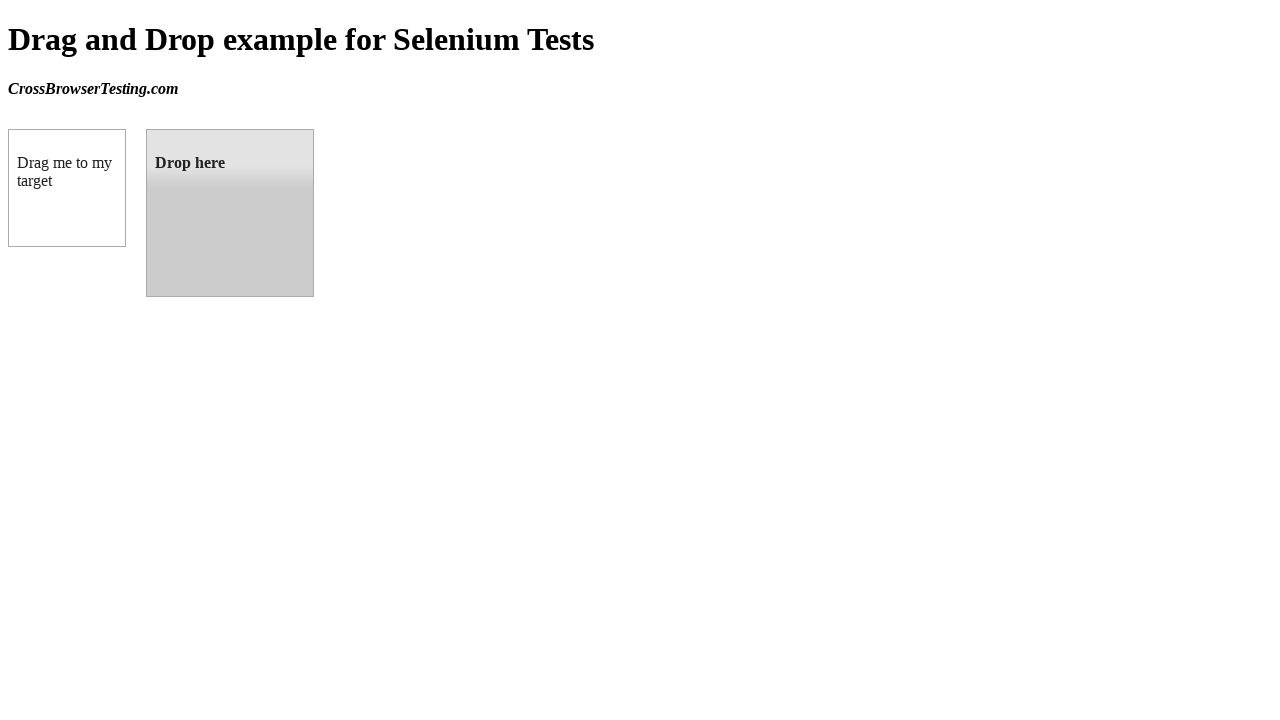

Waited for draggable element to be visible
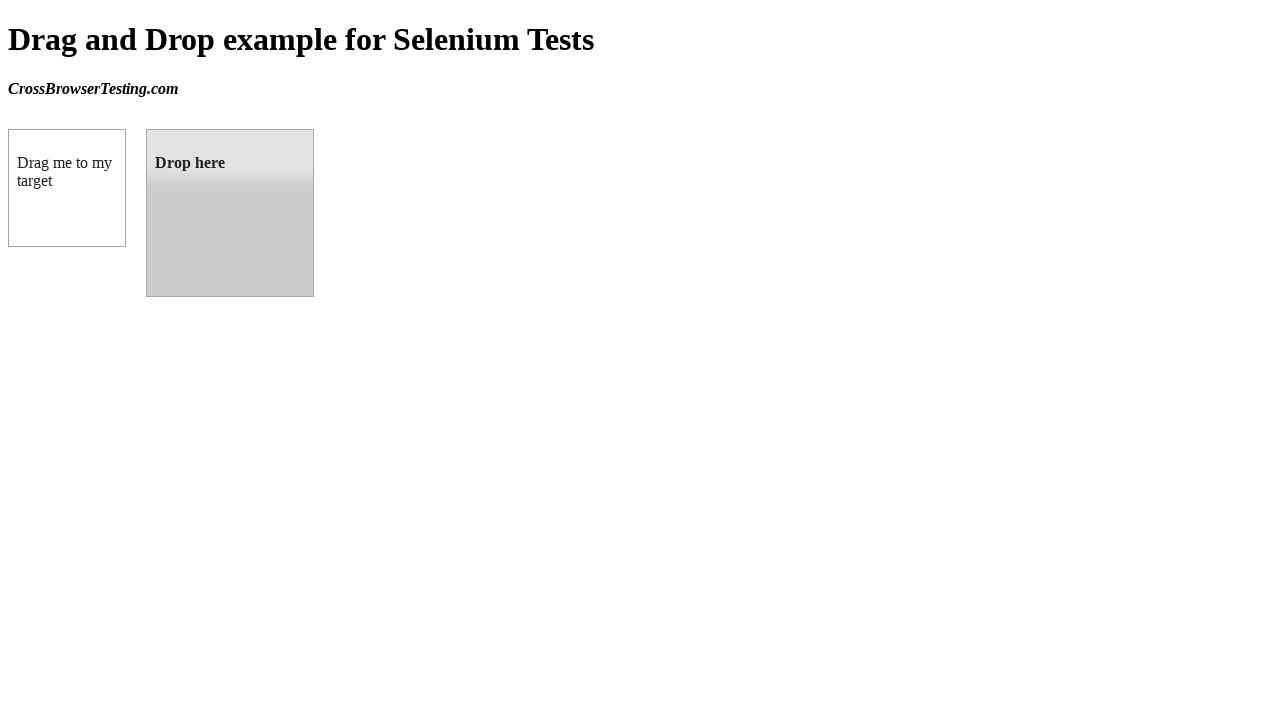

Waited for droppable element to be visible
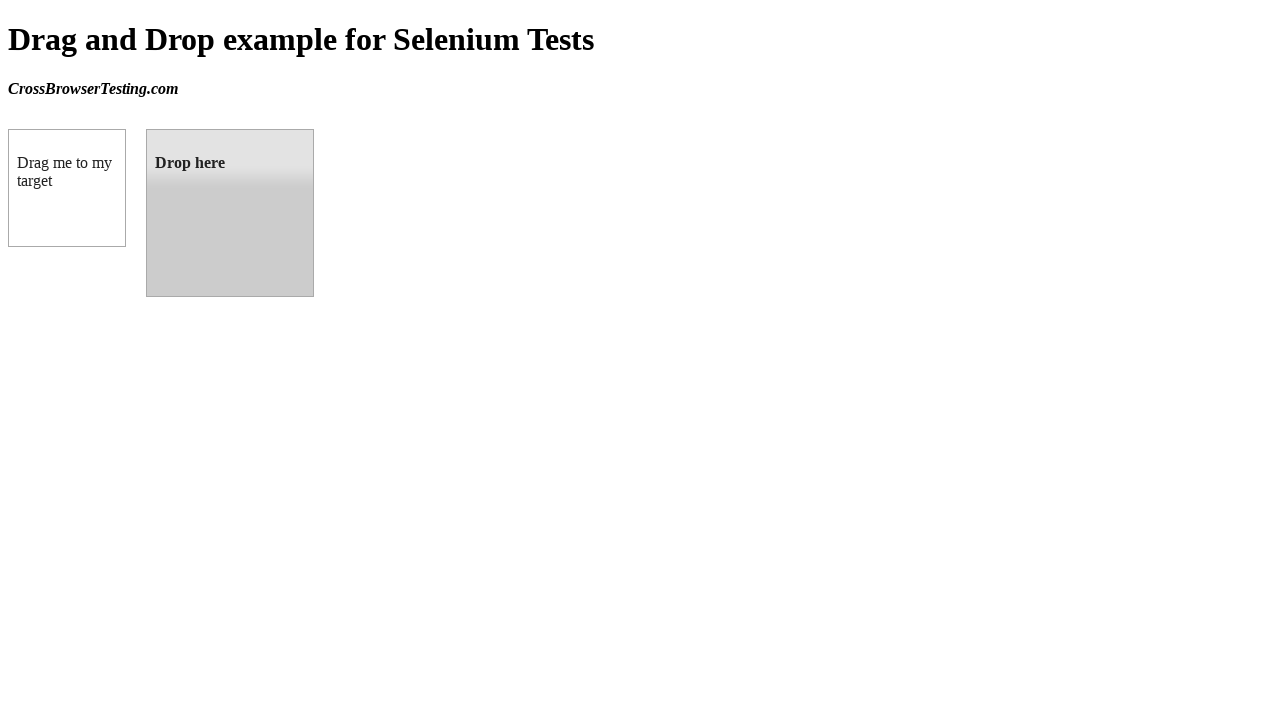

Retrieved bounding box of target droppable element
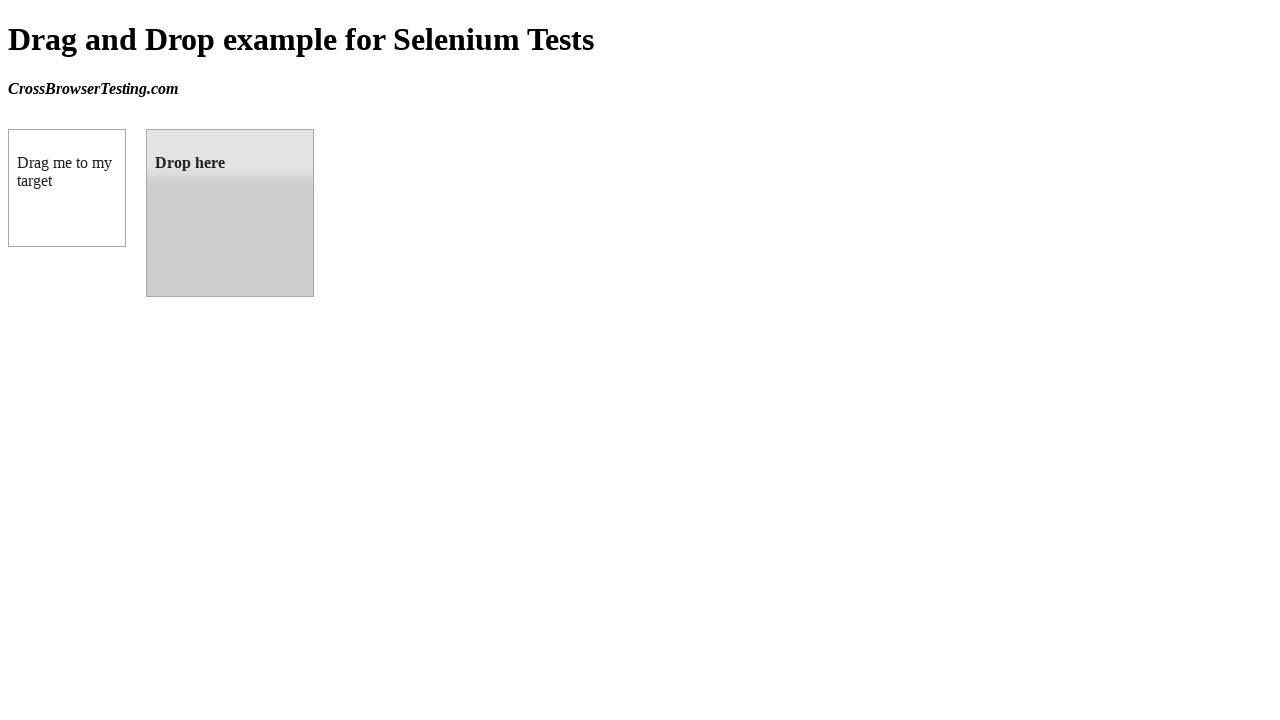

Located draggable source element
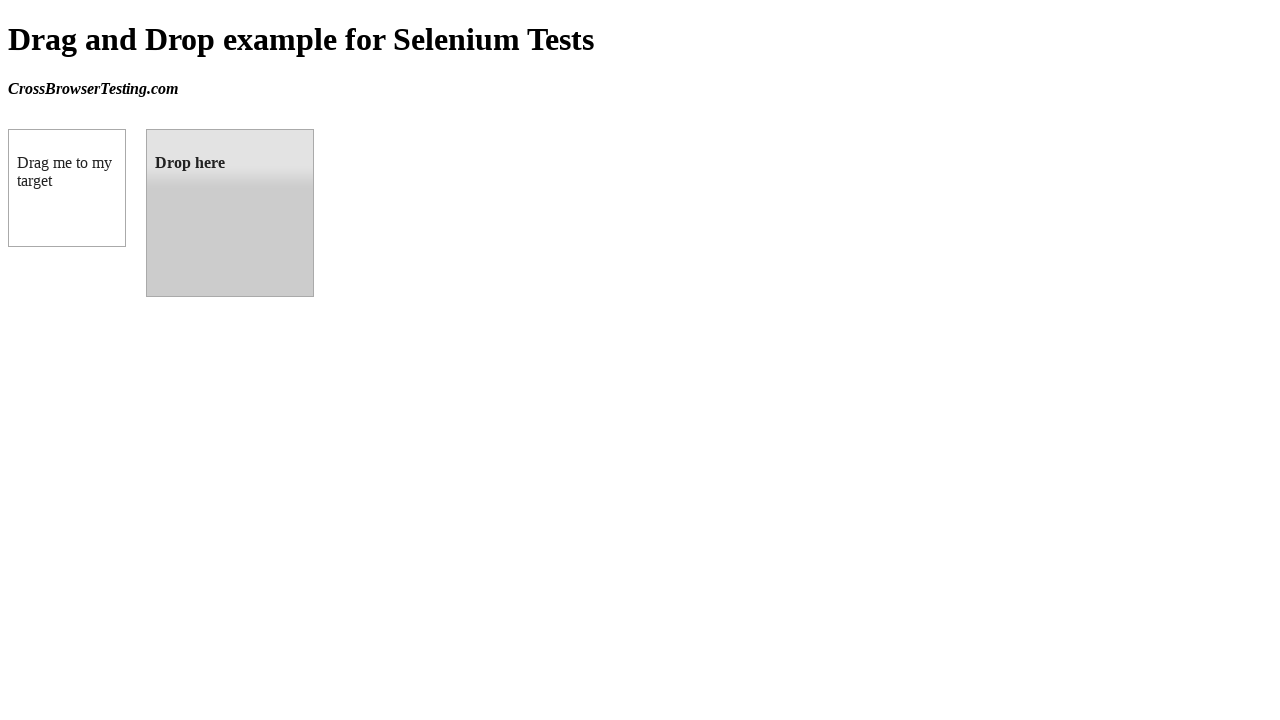

Retrieved bounding box of source draggable element
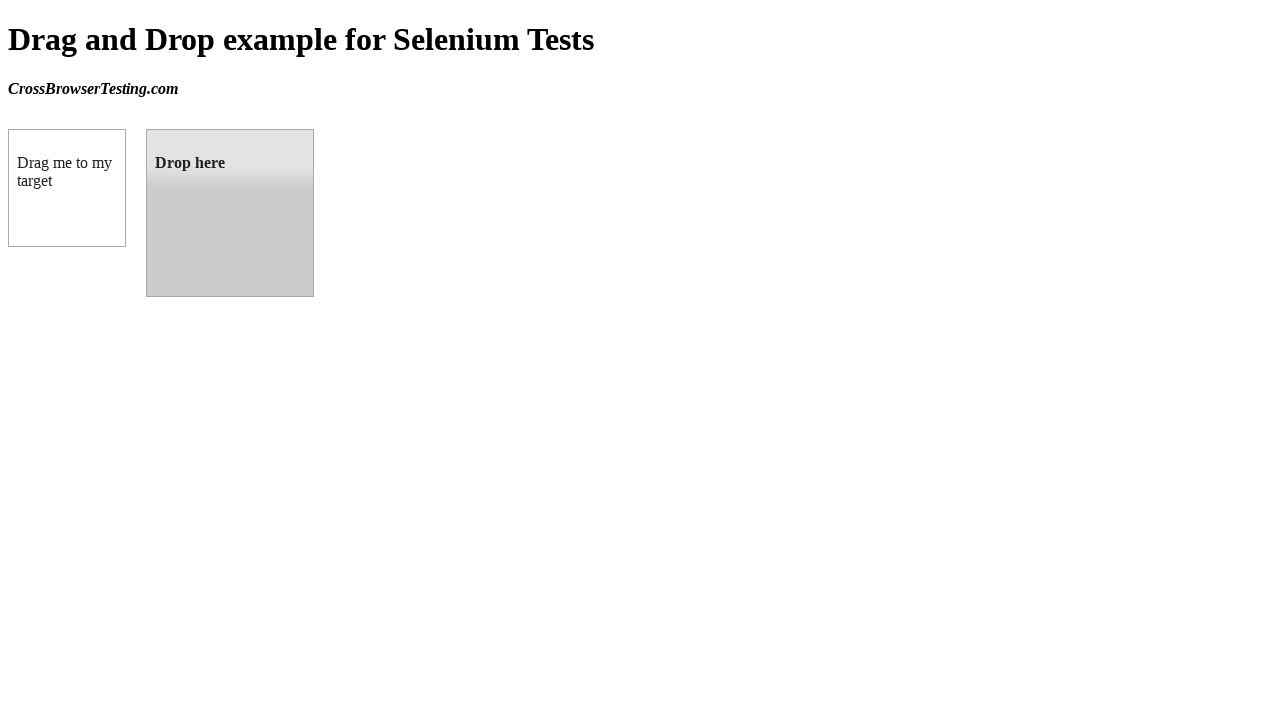

Moved mouse to center of draggable element at (67, 188)
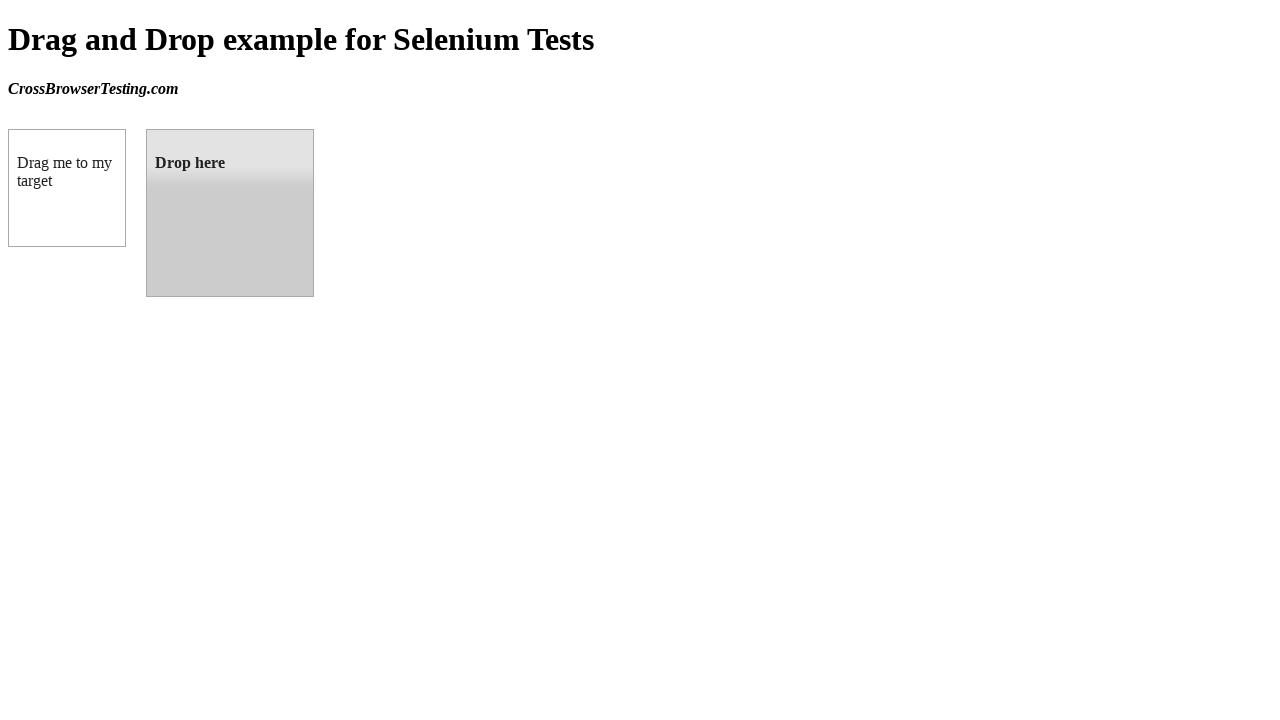

Pressed mouse button down to start drag at (67, 188)
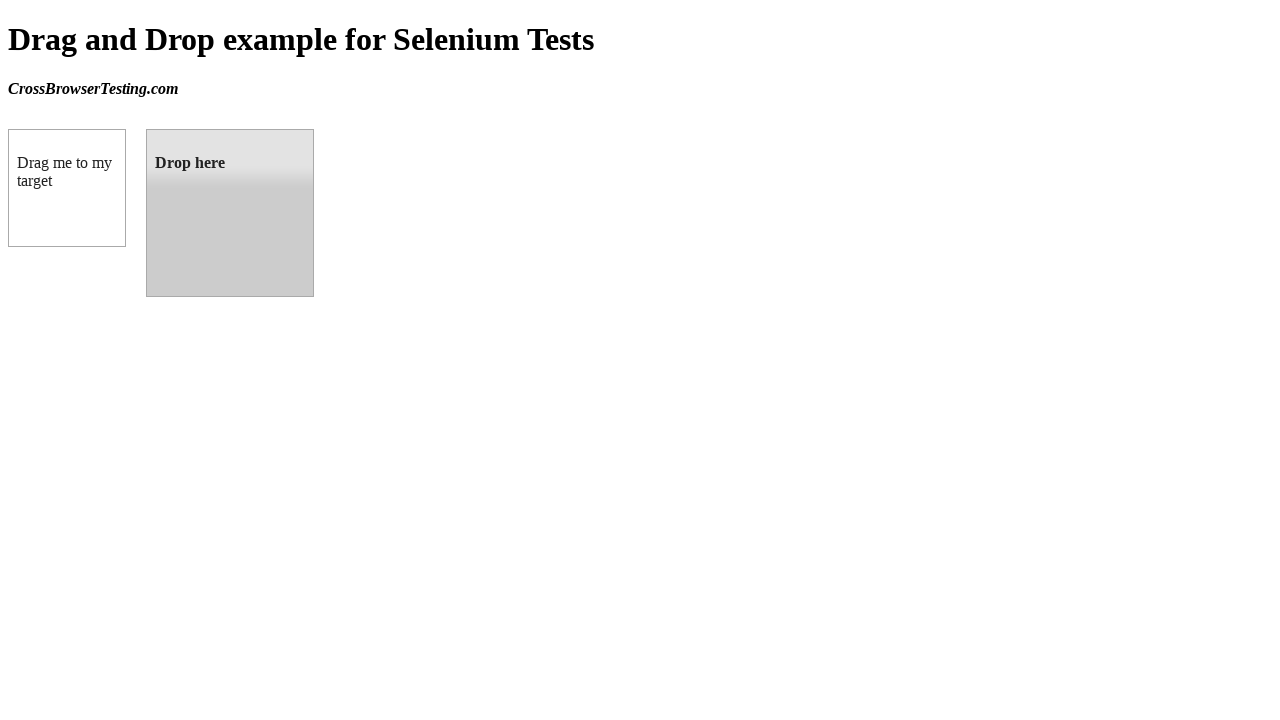

Dragged element to center of target drop zone at (230, 213)
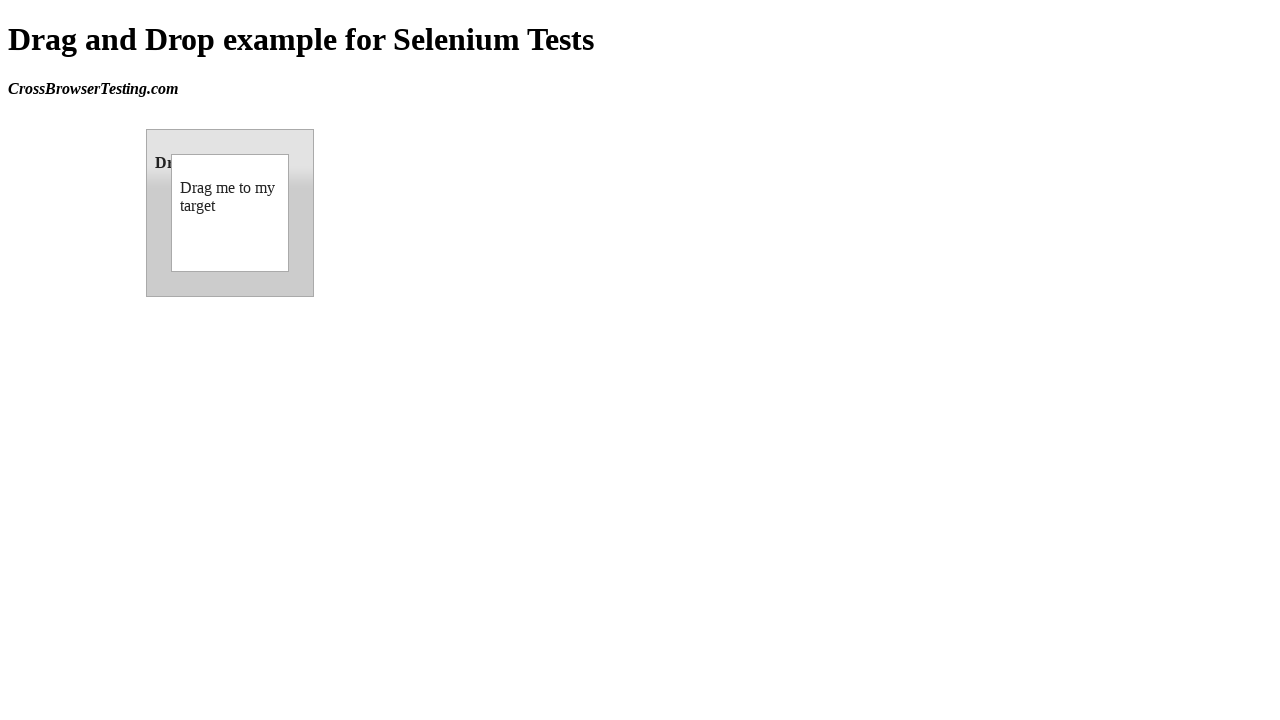

Released mouse button to complete drag and drop at (230, 213)
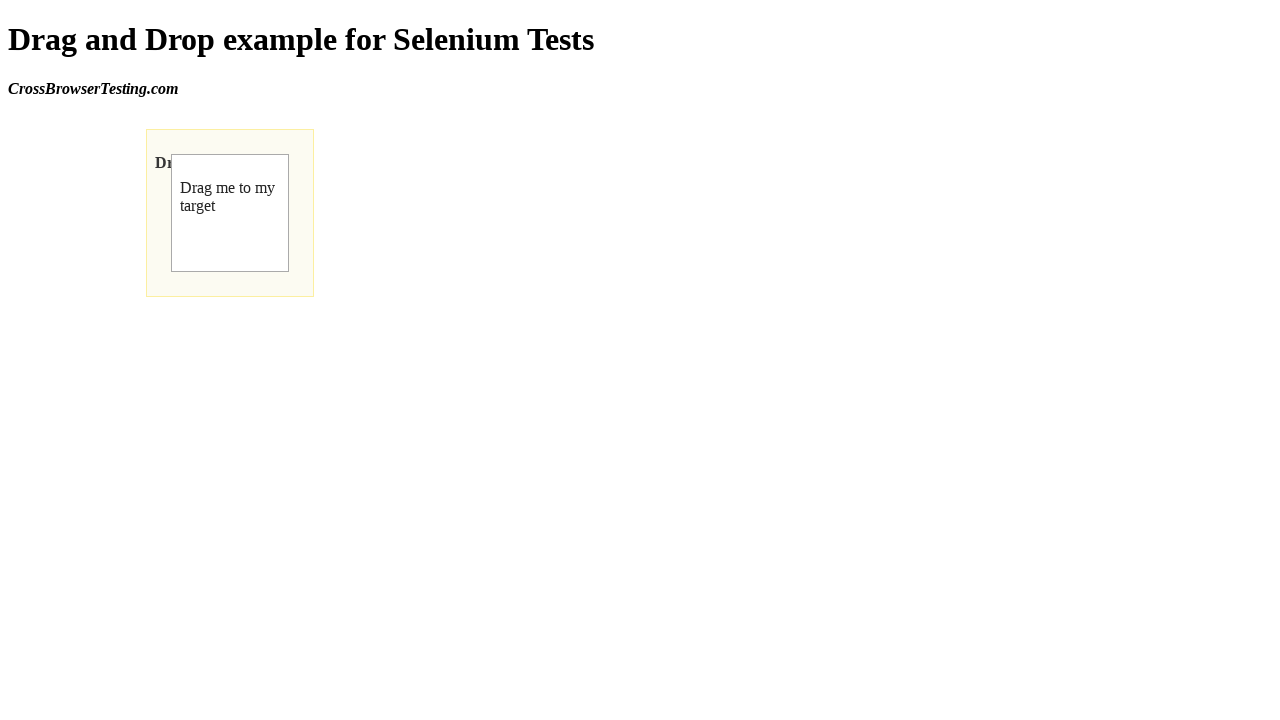

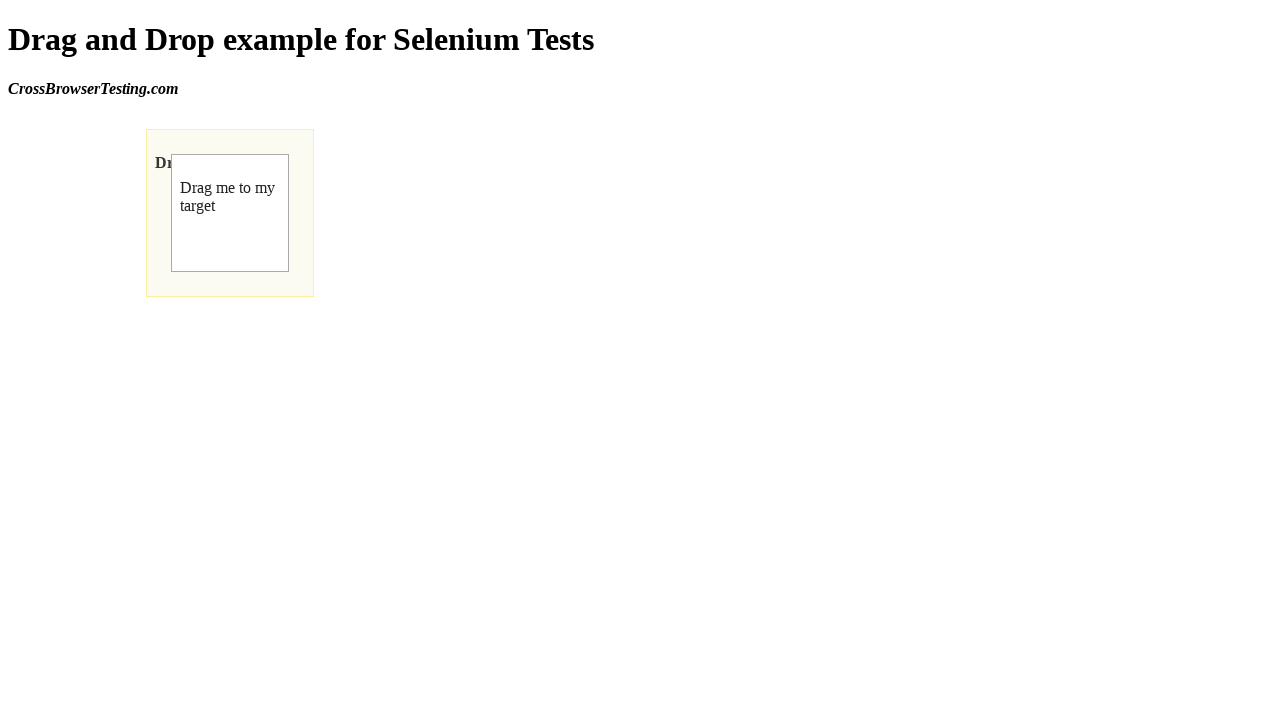